Tests that text input is not accepted in a number input field

Starting URL: https://the-internet.herokuapp.com/inputs

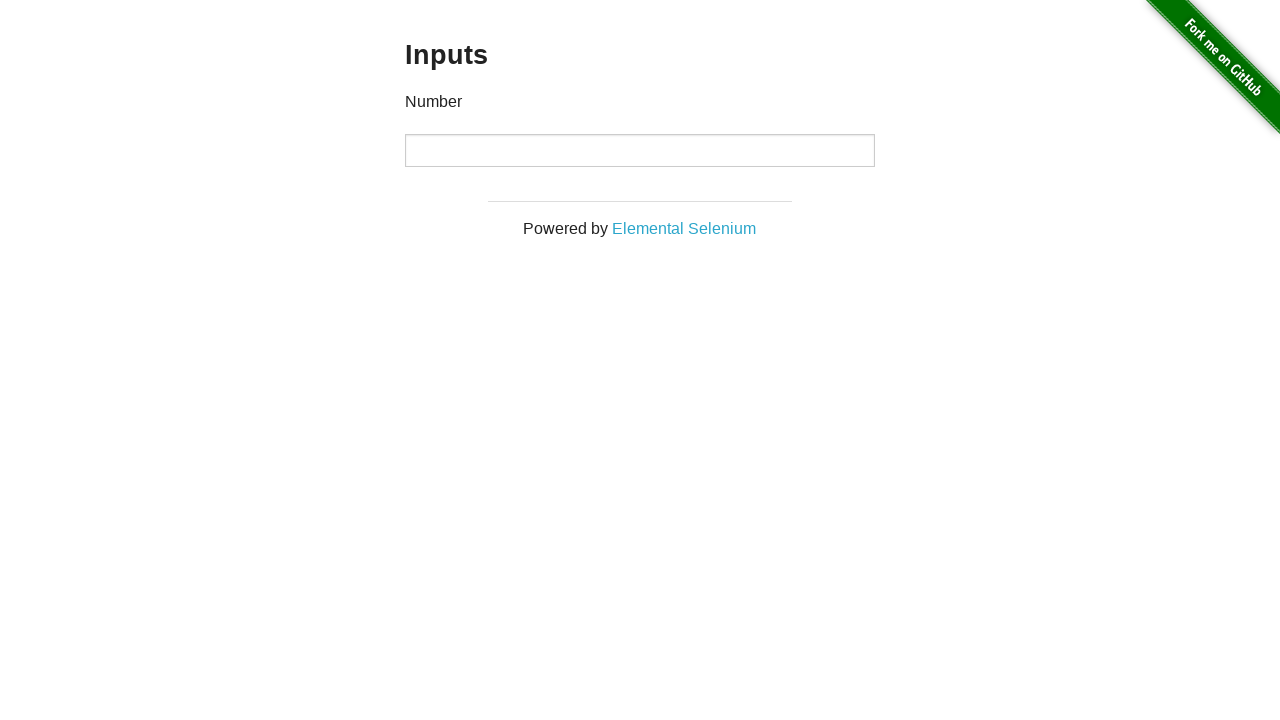

Clicked on the number input field at (640, 150) on input
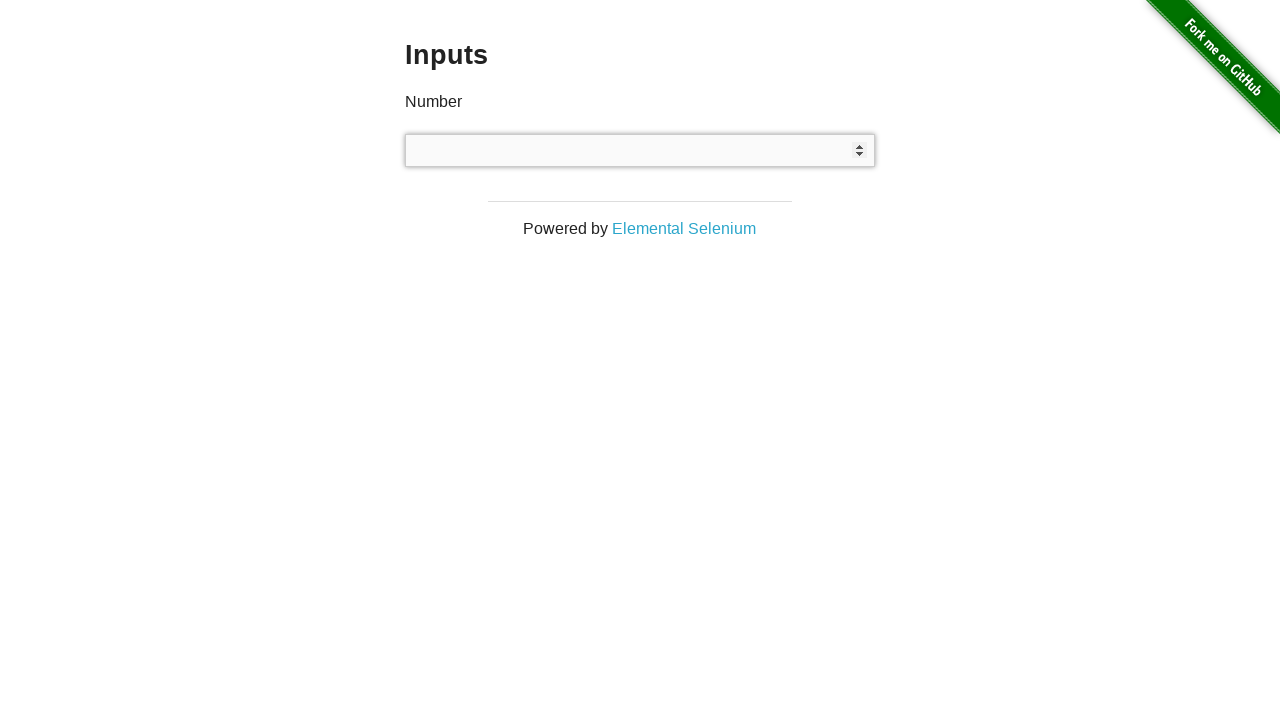

Attempted to type 'I want pizza' into number input field - text should be rejected
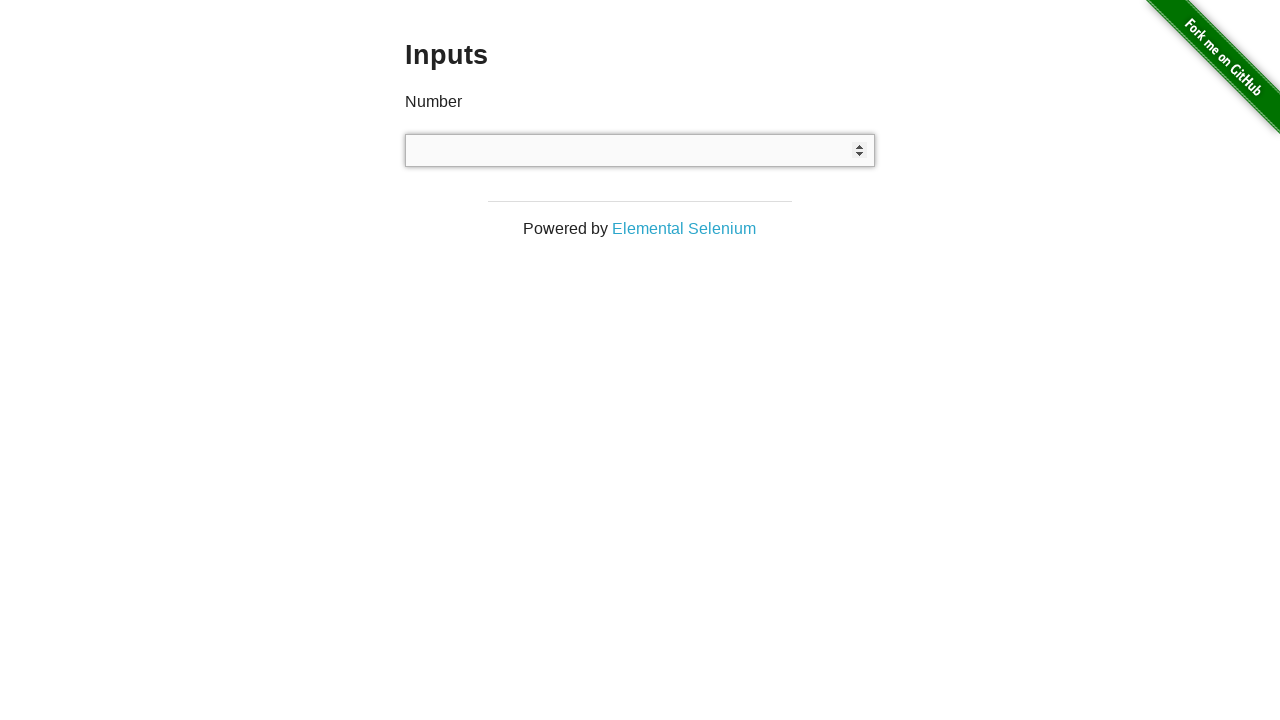

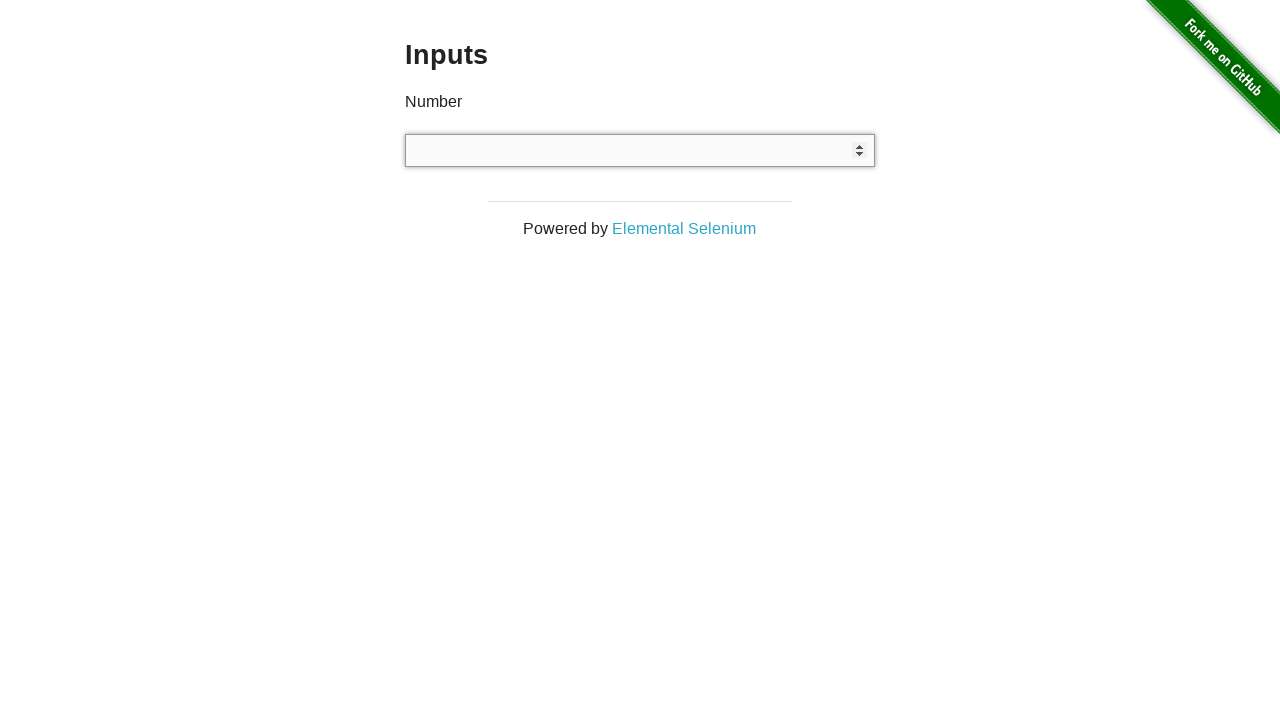